Tests the date picker functionality on OYO Rooms hotel booking website by opening the calendar, navigating through months, and selecting a specific date (20th).

Starting URL: https://www.oyorooms.com/

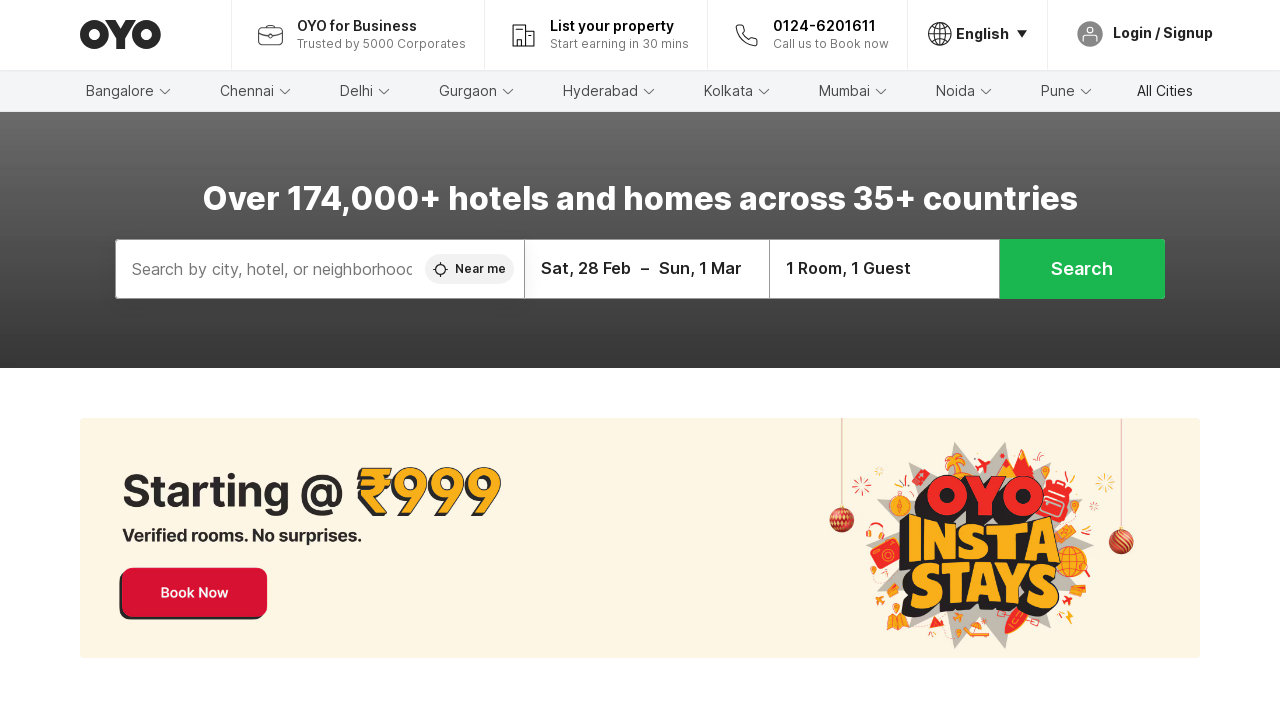

Clicked on the date picker to open the calendar at (647, 269) on div.datePickerDesktop__checkInOut
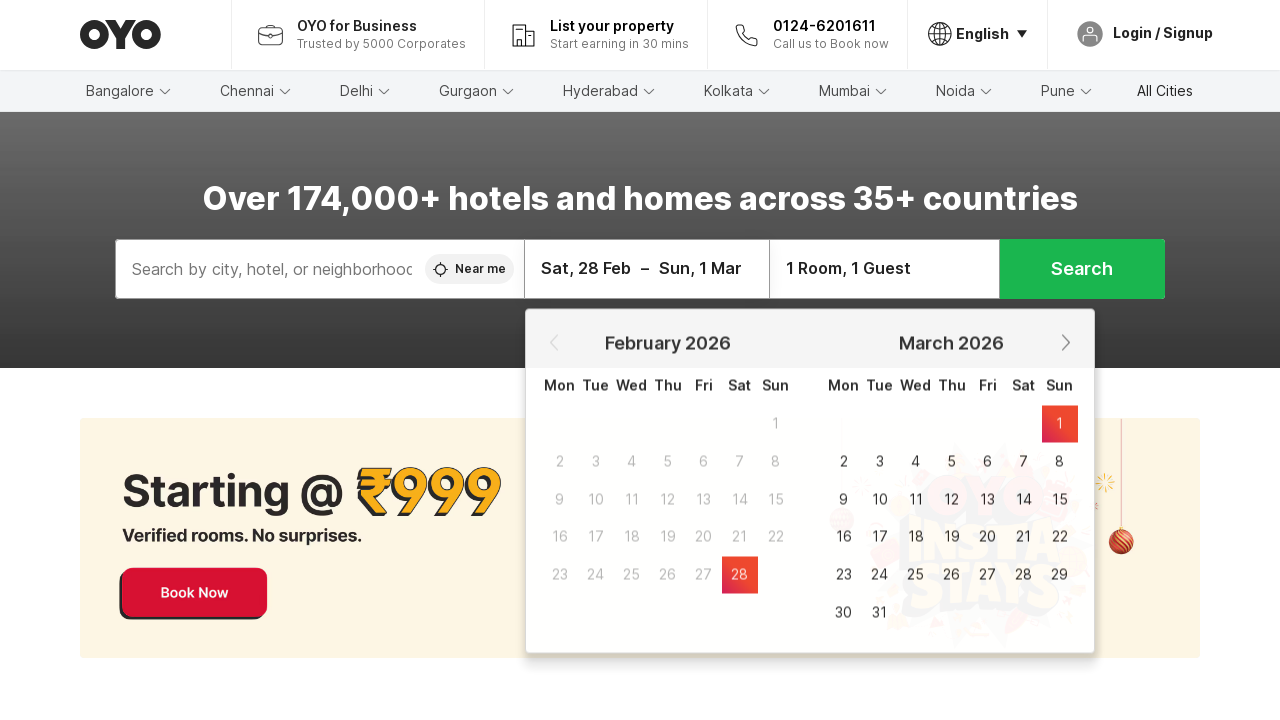

Calendar appeared with navigation arrows visible
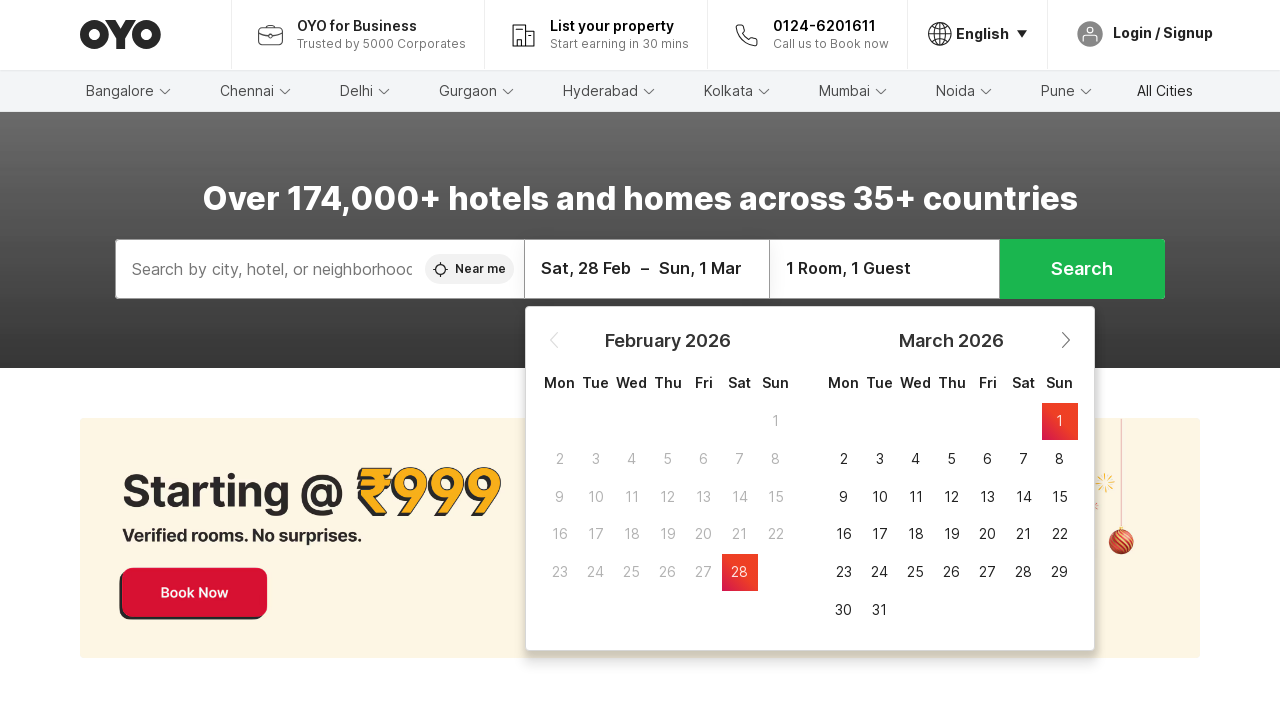

Clicked the next arrow to navigate to the next month at (1066, 340) on div.DateRangePicker__PaginationArrowIcon--next
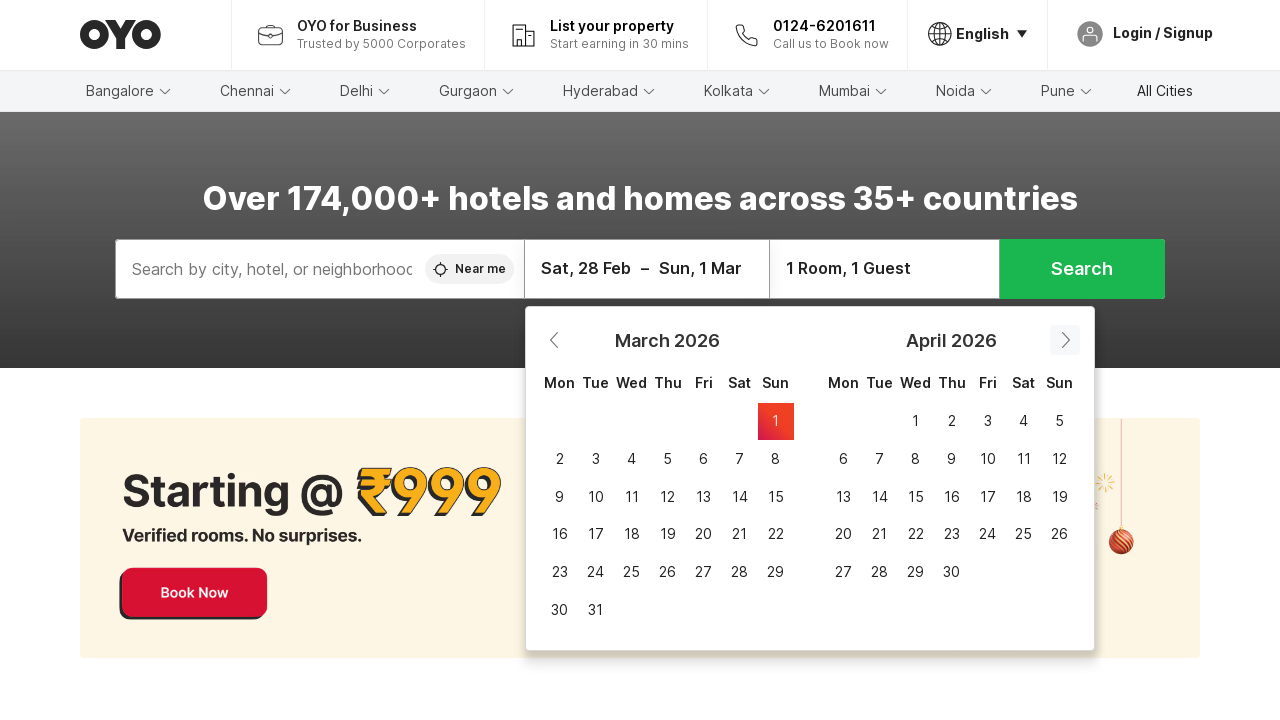

Waited for calendar to update after month navigation
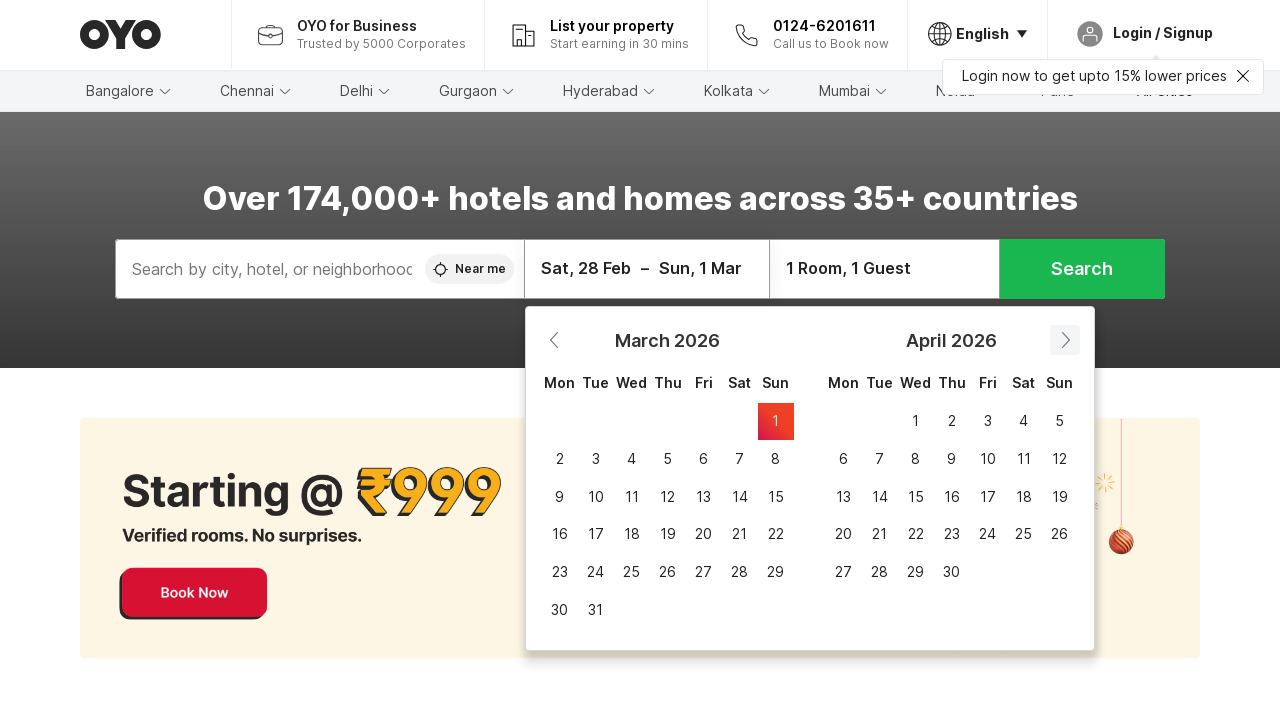

Selected the 20th day from the calendar at (704, 535) on div.DateRangePicker__MonthHeader ~ * span:text('20')
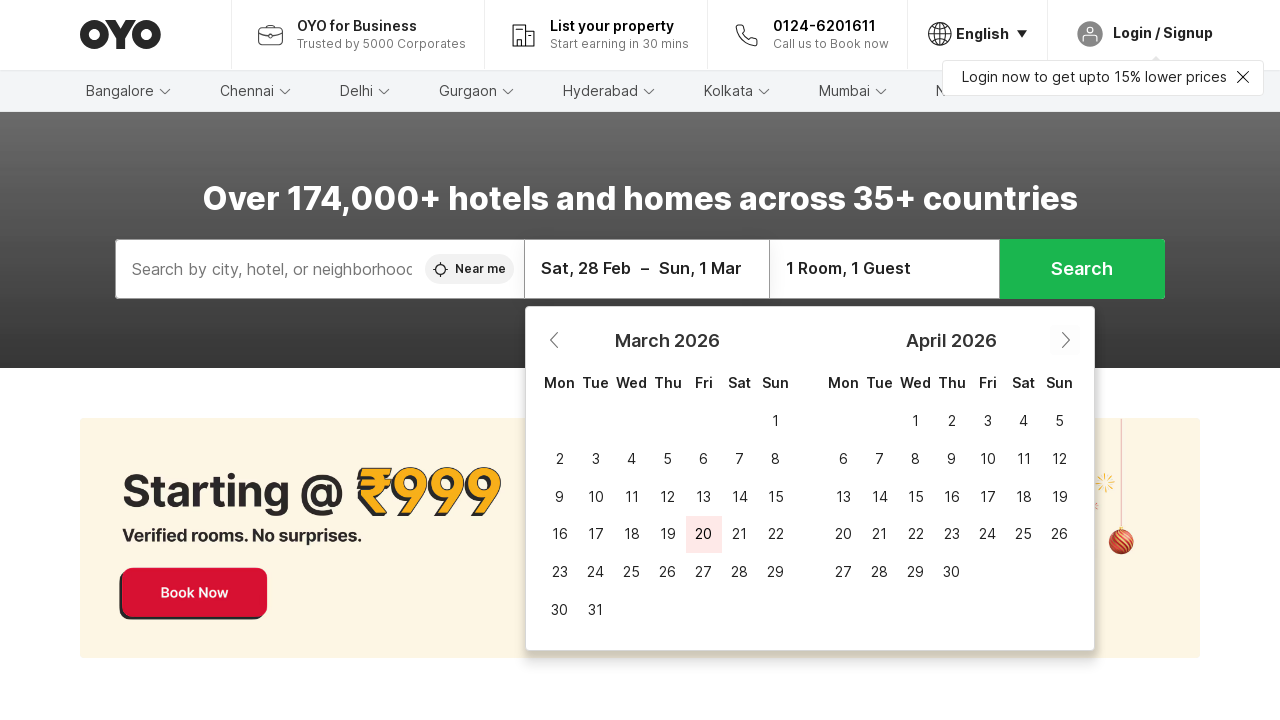

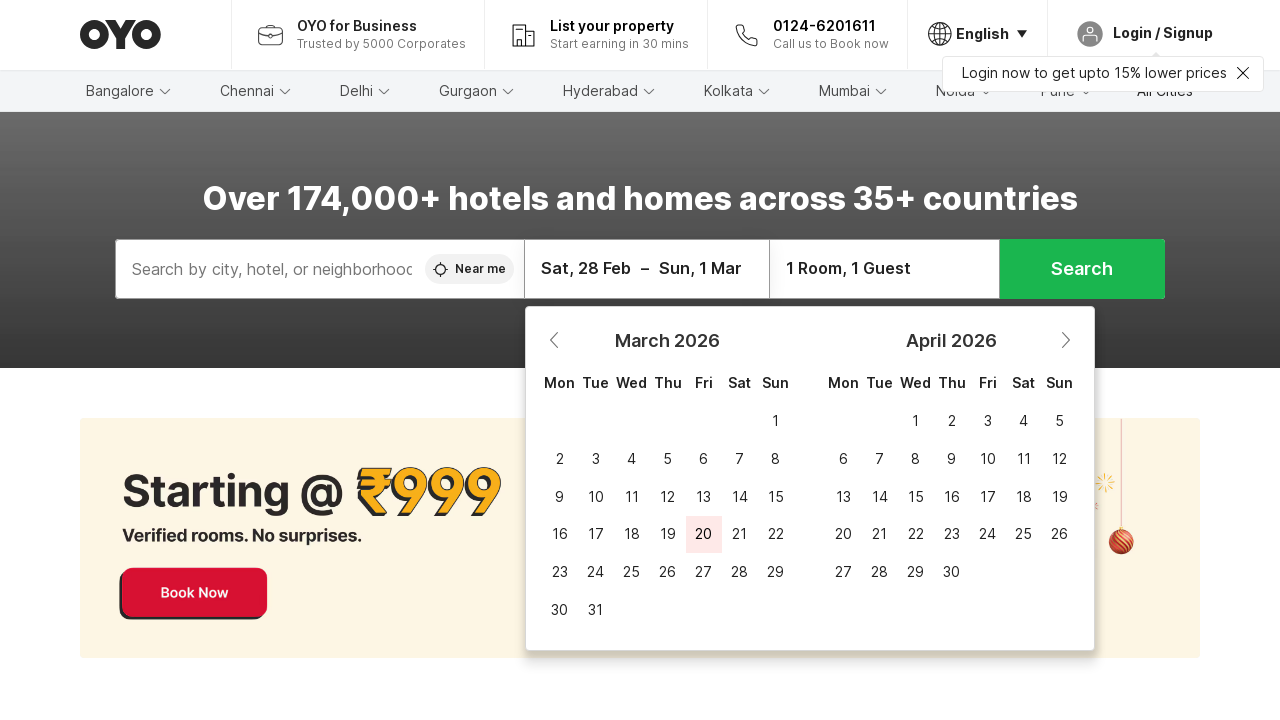